Tests window management by resizing, repositioning windows, and opening new browser windows with different sites

Starting URL: https://www.pragra.io/

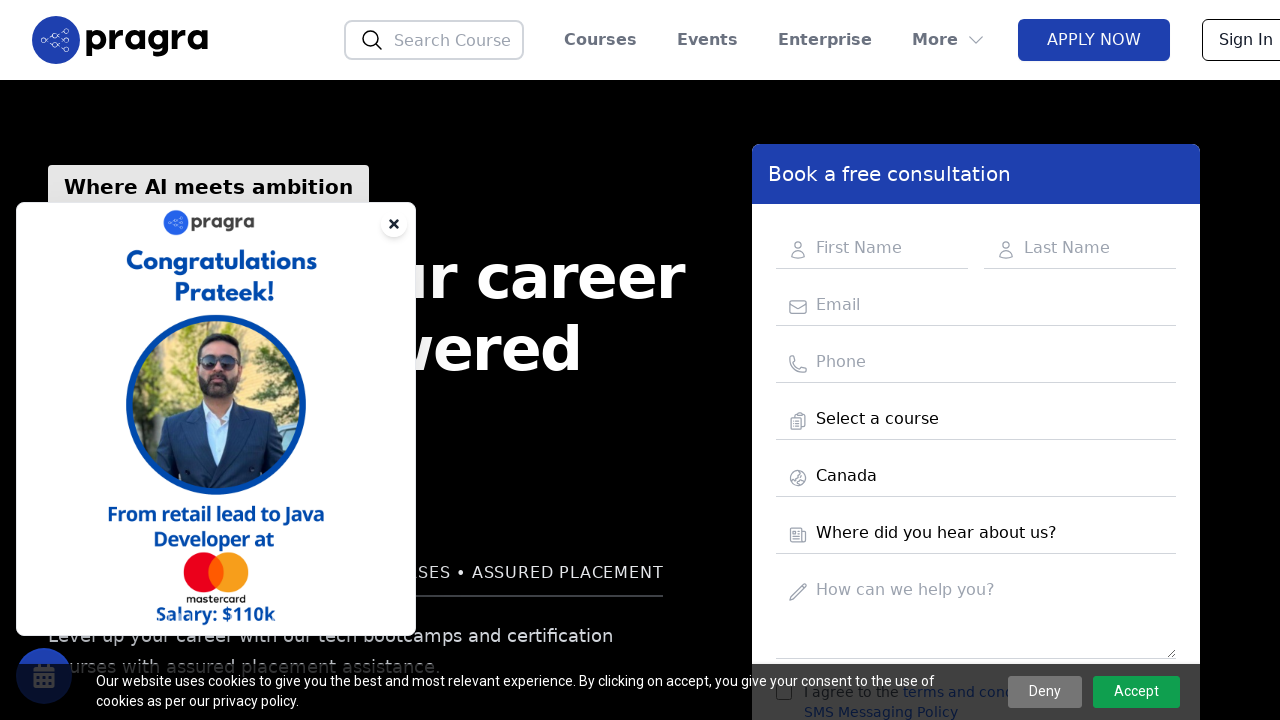

Set viewport to fullscreen equivalent (1920x1080)
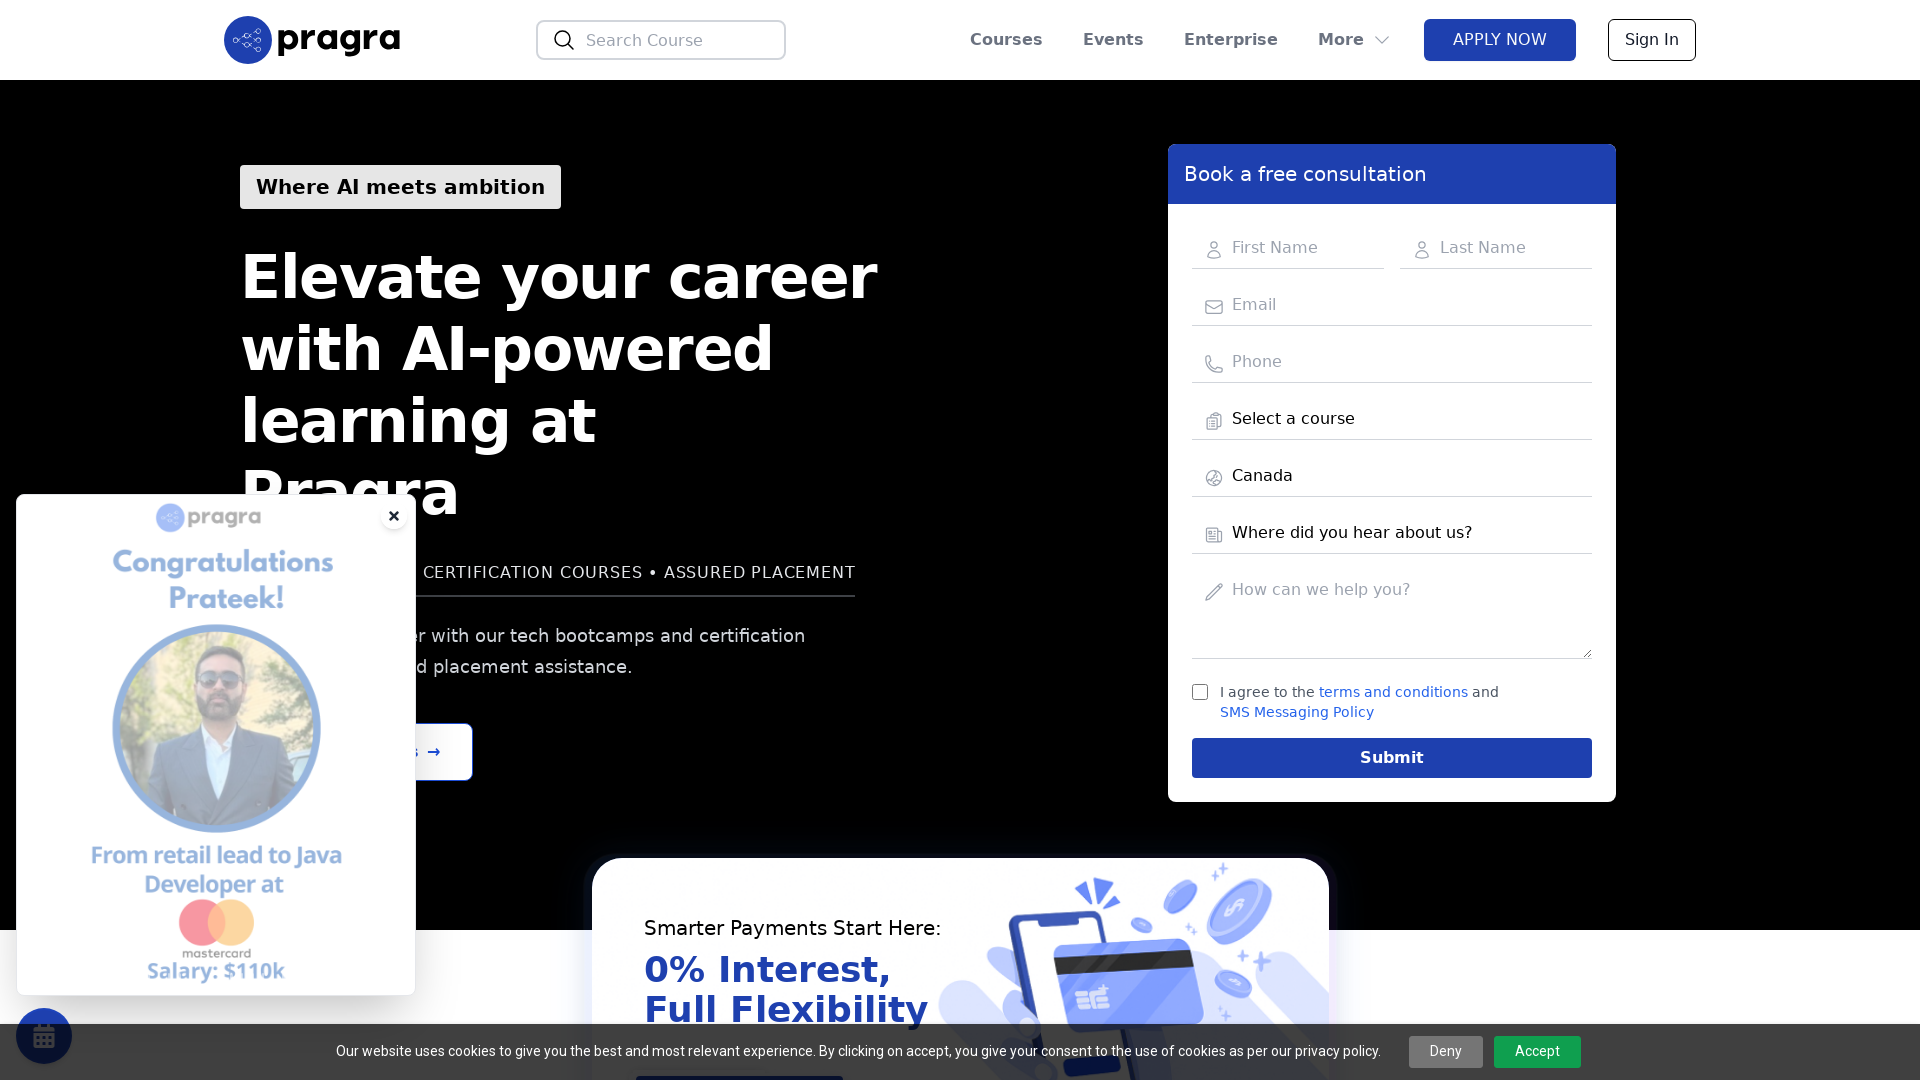

Resized viewport to 600x600
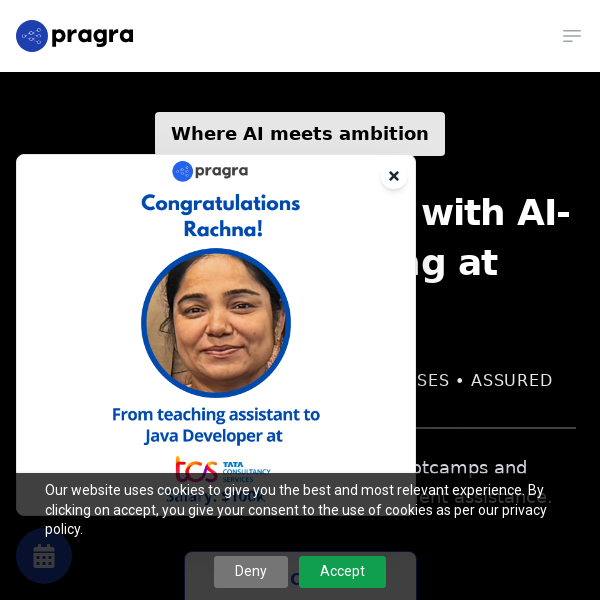

Opened new browser page in same context
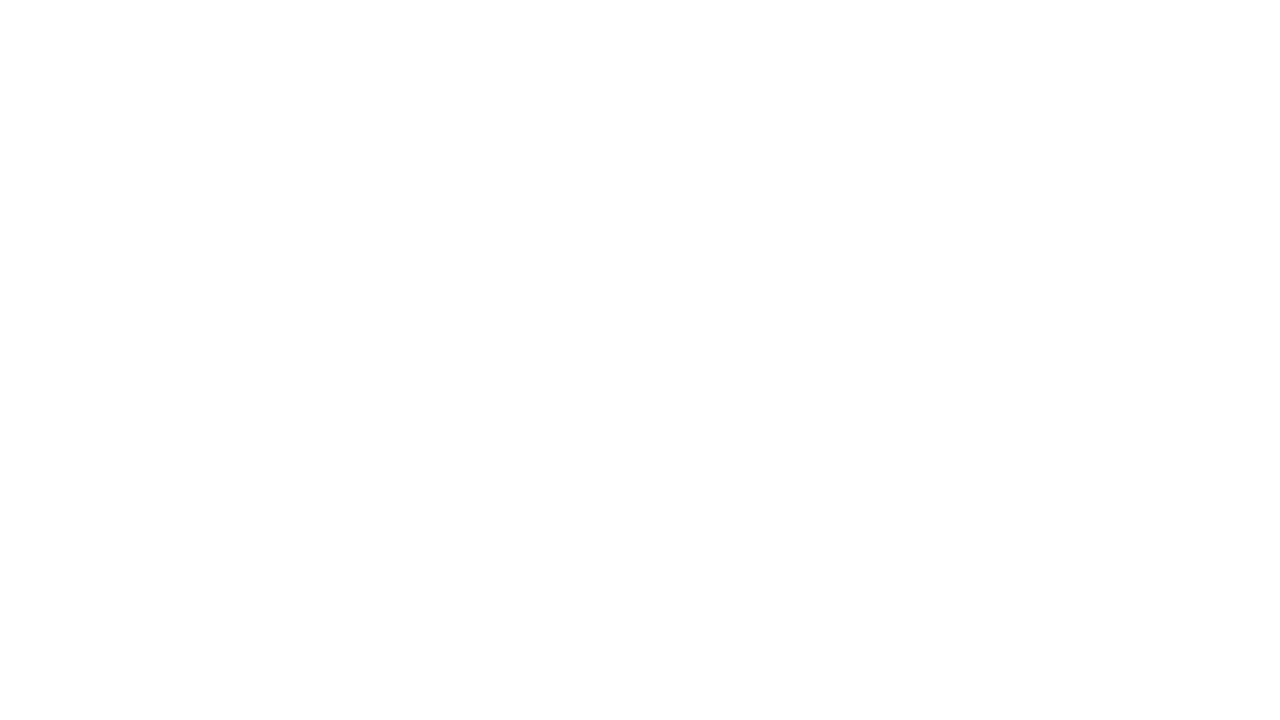

Navigated new page to https://zoom.us/
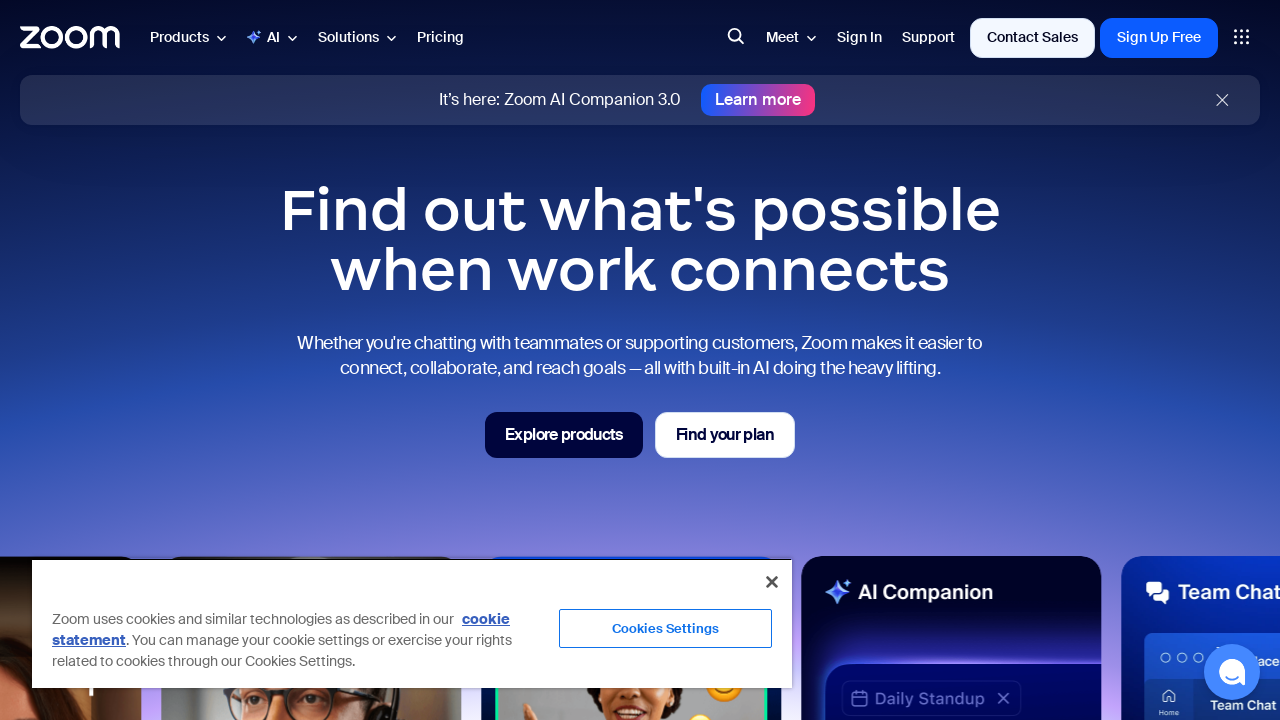

Resized new page viewport to 600x600
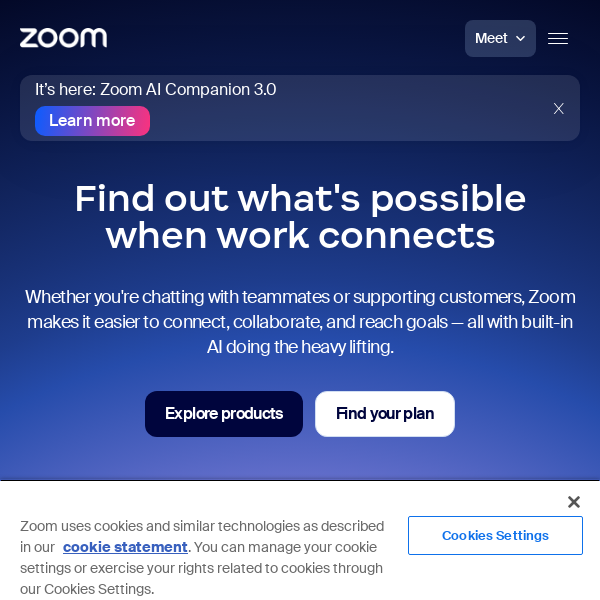

Brought original page to front
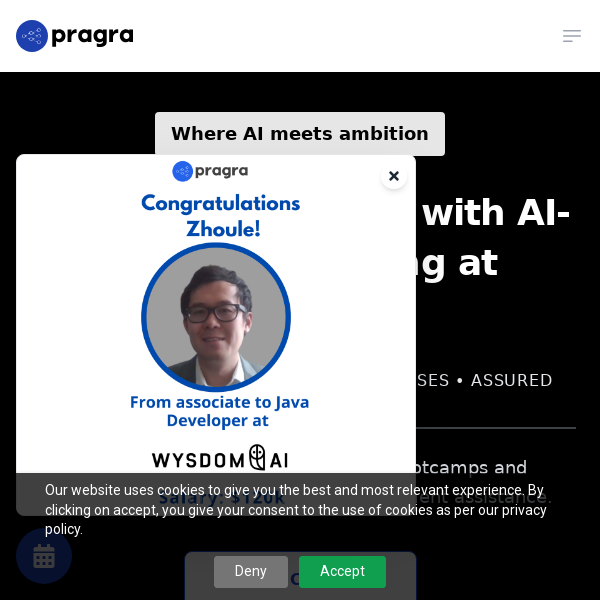

Brought new page to front
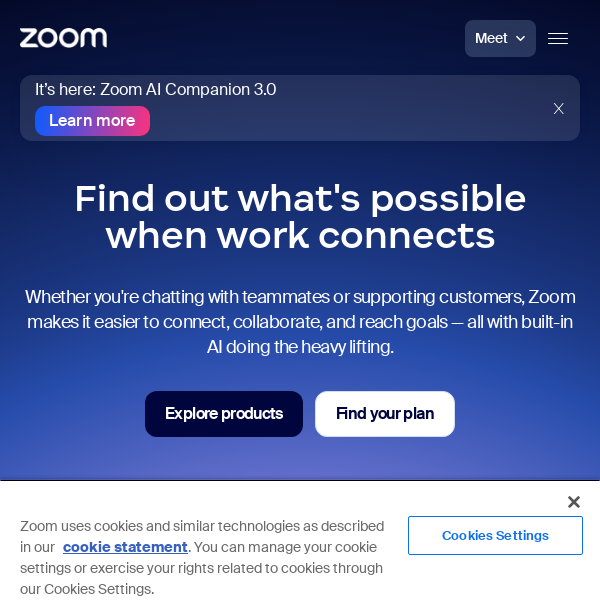

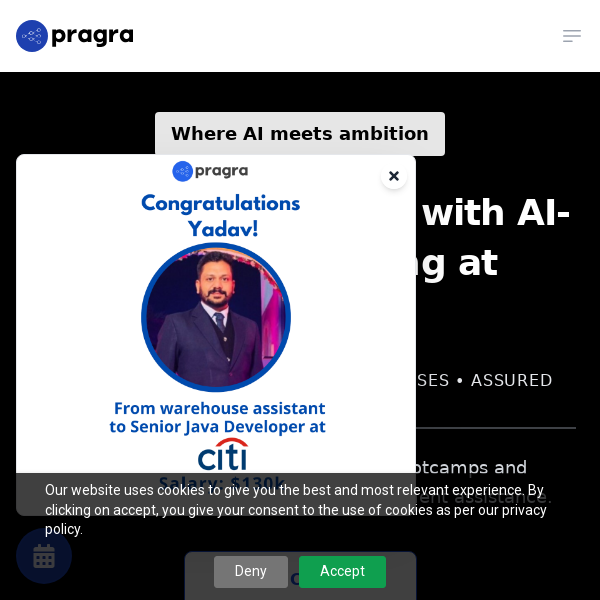